Verifies that the Monitors category filter shows only monitor products

Starting URL: https://www.demoblaze.com/index.html

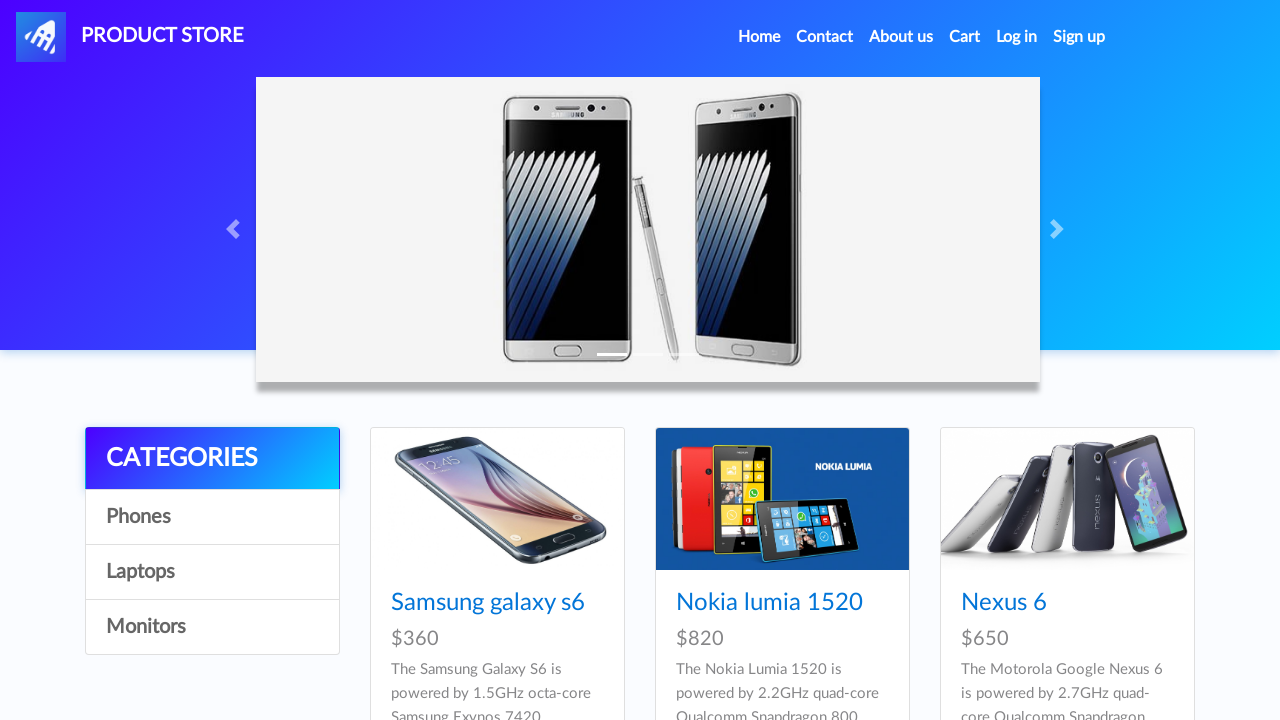

Clicked on Monitors category filter at (212, 627) on internal:role=link[name="Monitors"i]
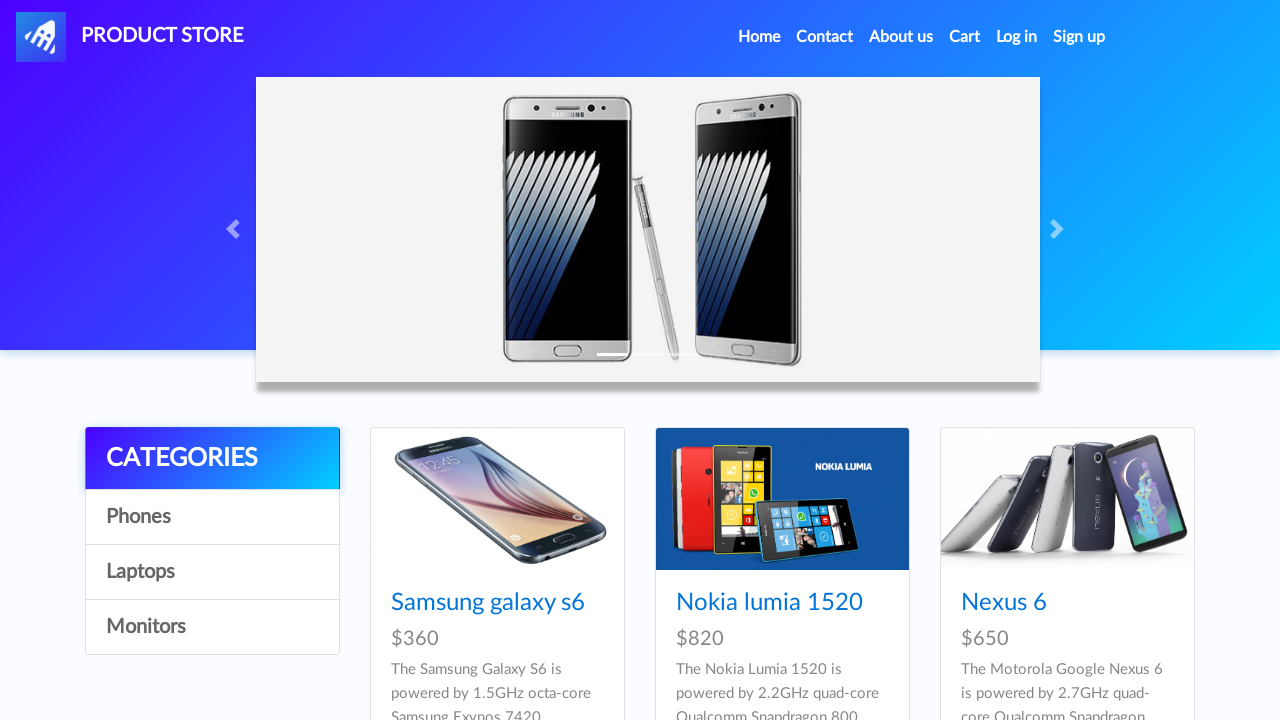

Apple monitor 24 product is now visible
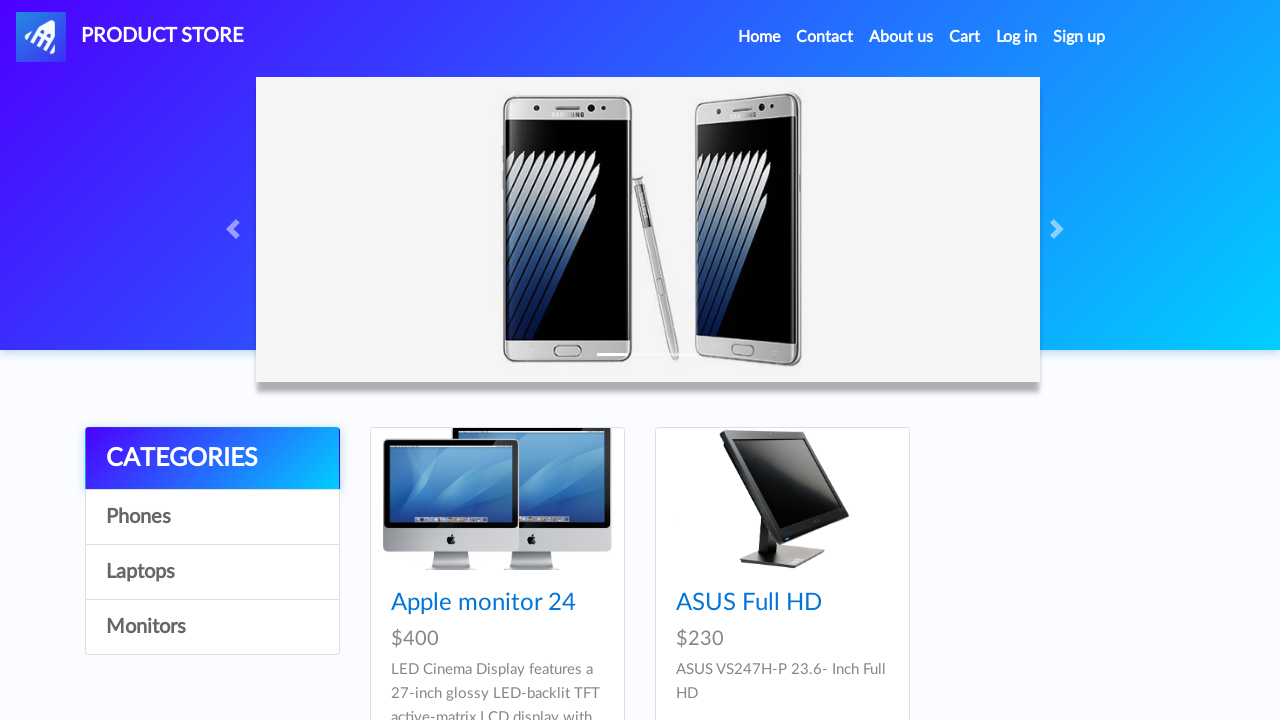

ASUS Full HD product is now visible
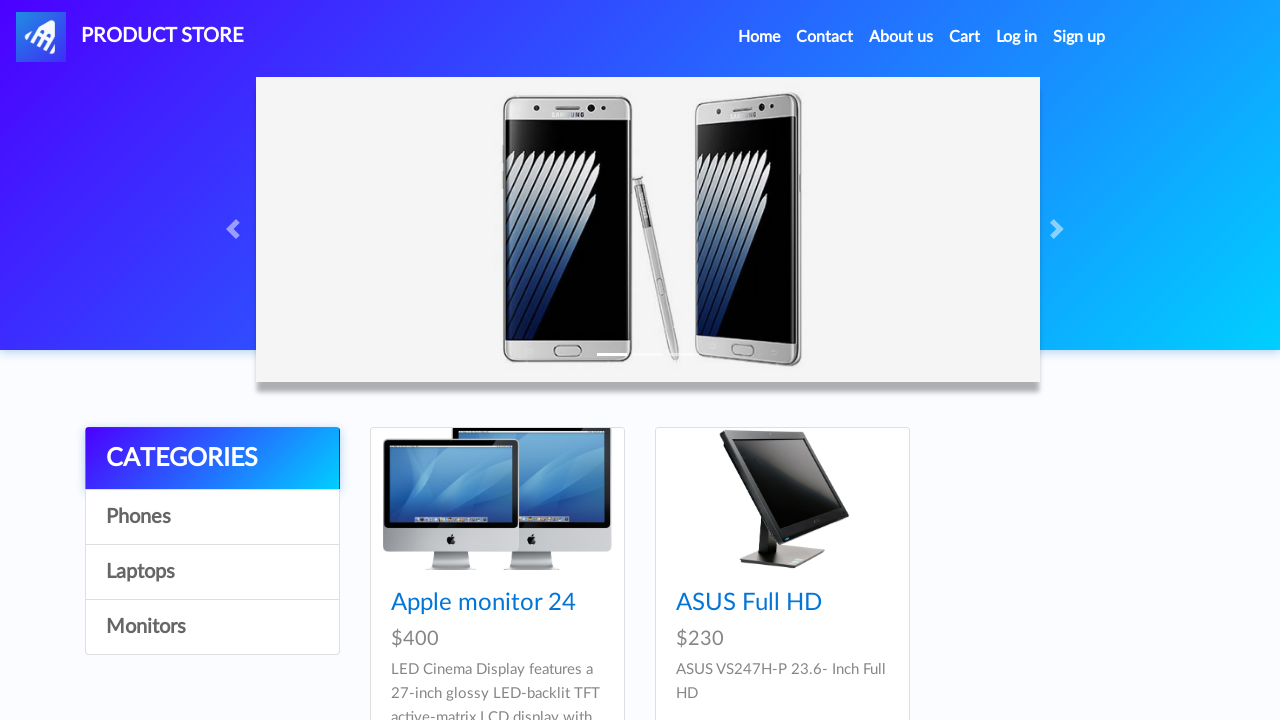

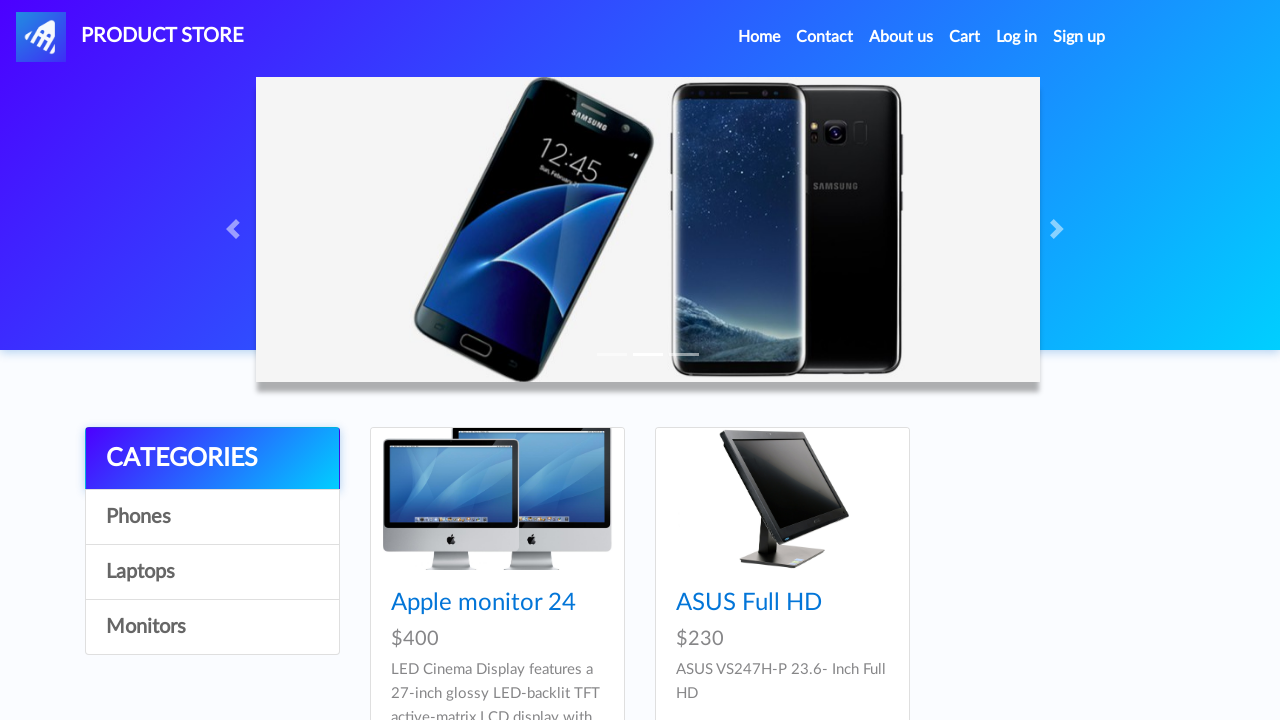